Solves a math captcha by calculating a formula based on a value from the page, then fills the answer and selects robot verification checkboxes

Starting URL: http://suninjuly.github.io/math.html

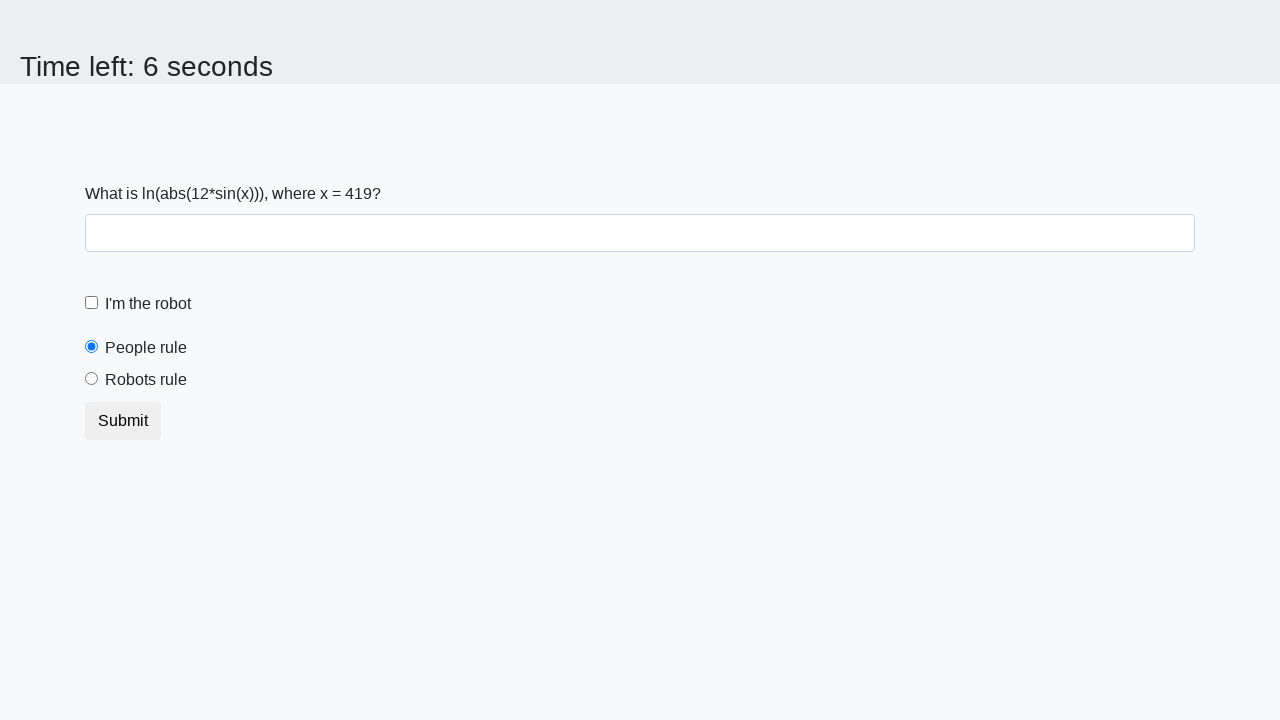

Located the input value element
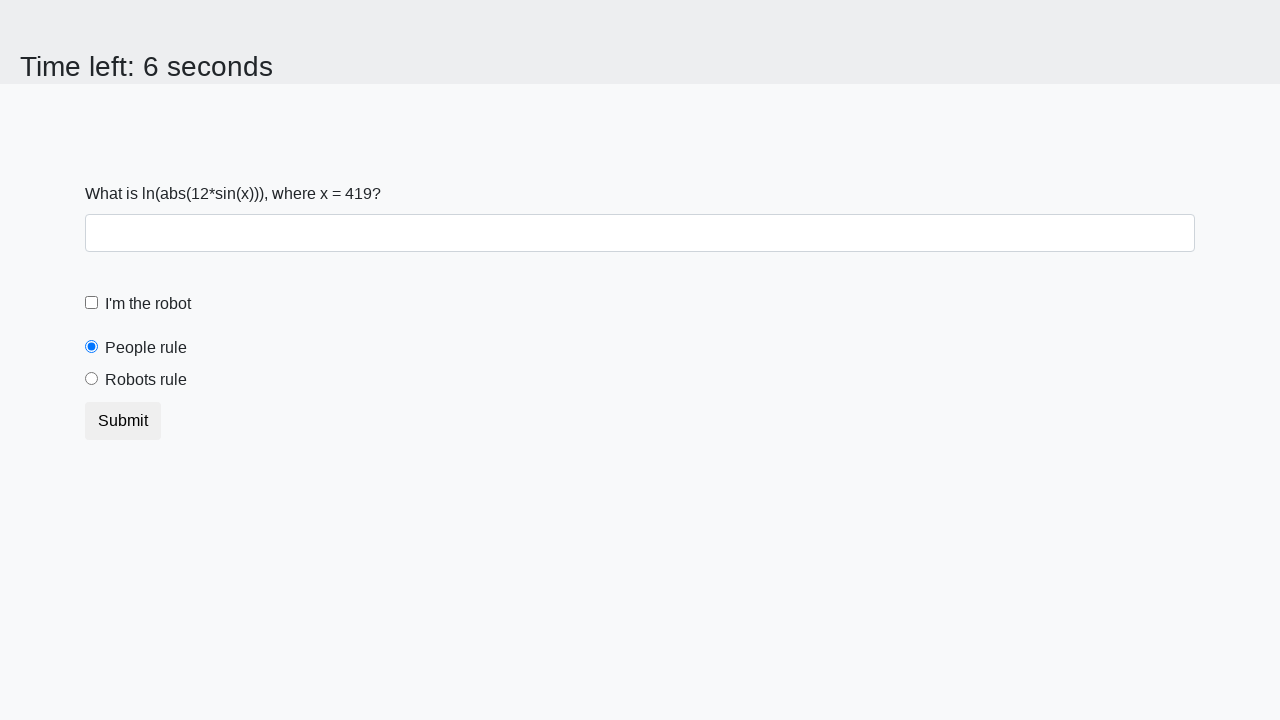

Retrieved x value from page: 419
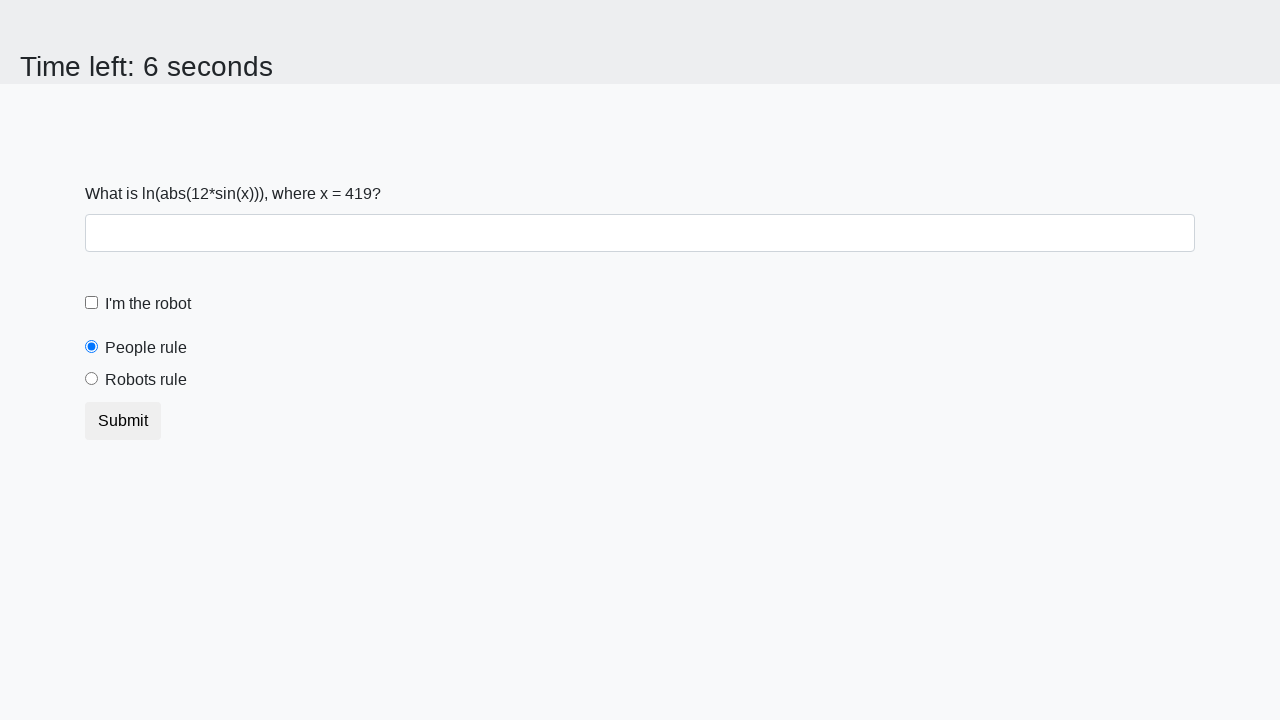

Calculated answer using formula: 2.4015661813739766
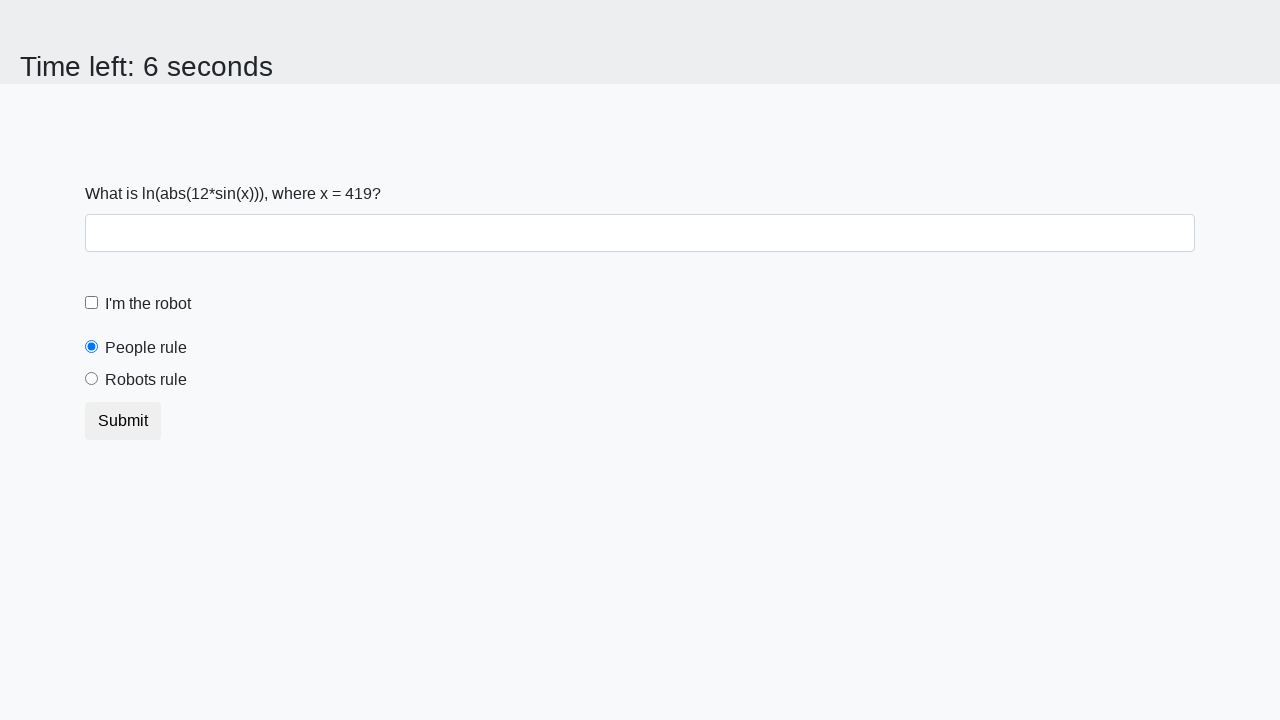

Filled answer field with calculated value: 2.4015661813739766 on input[id='answer']
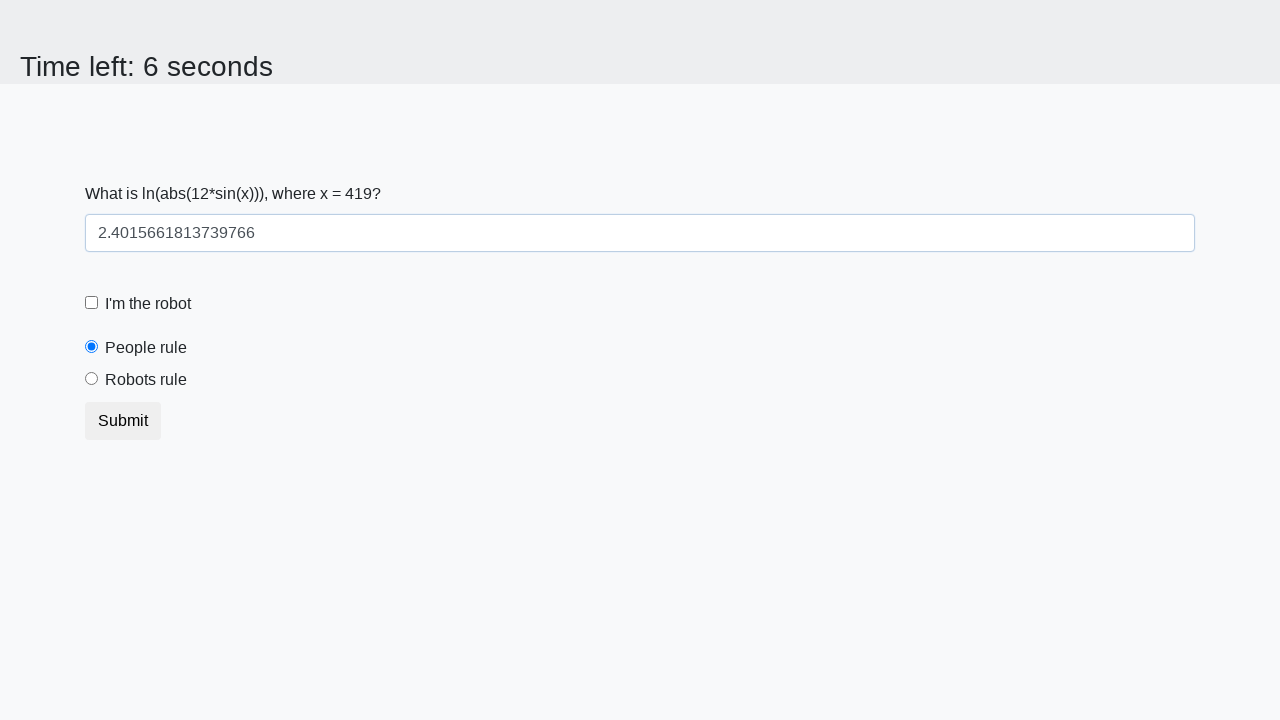

Checked the robot checkbox at (92, 303) on input[id='robotCheckbox']
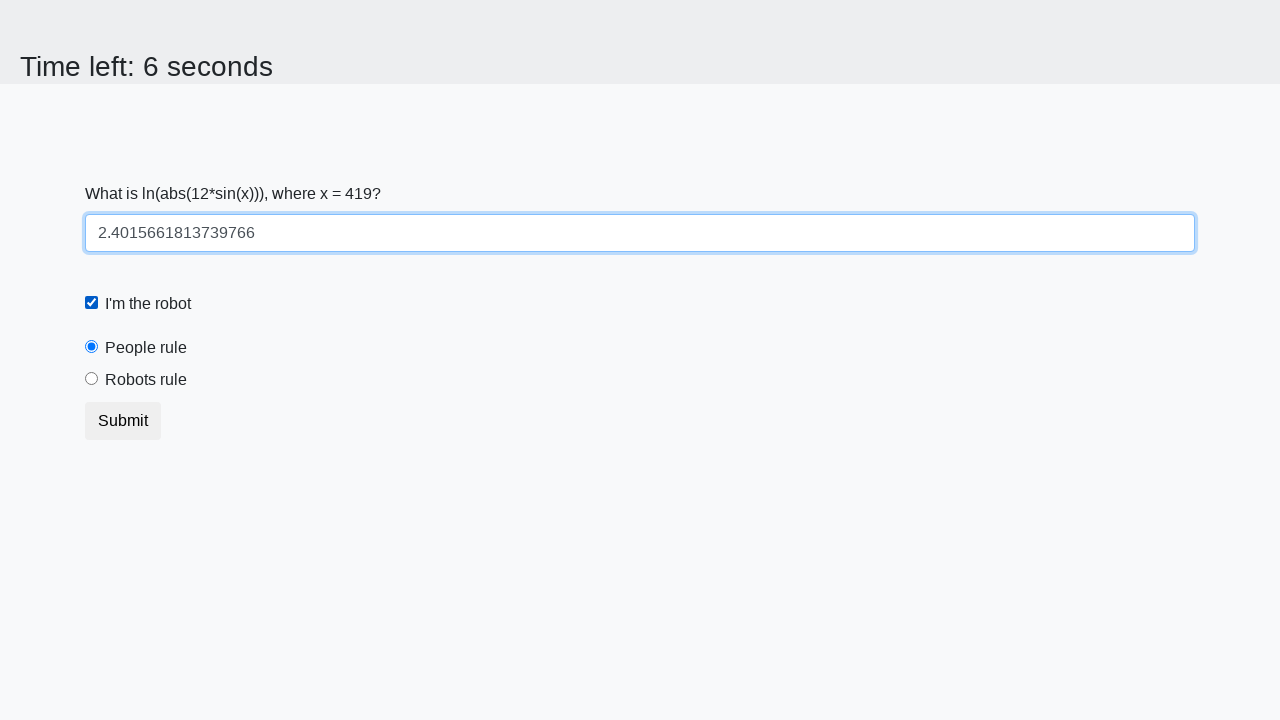

Selected the robots rule radio button at (92, 379) on input[id='robotsRule']
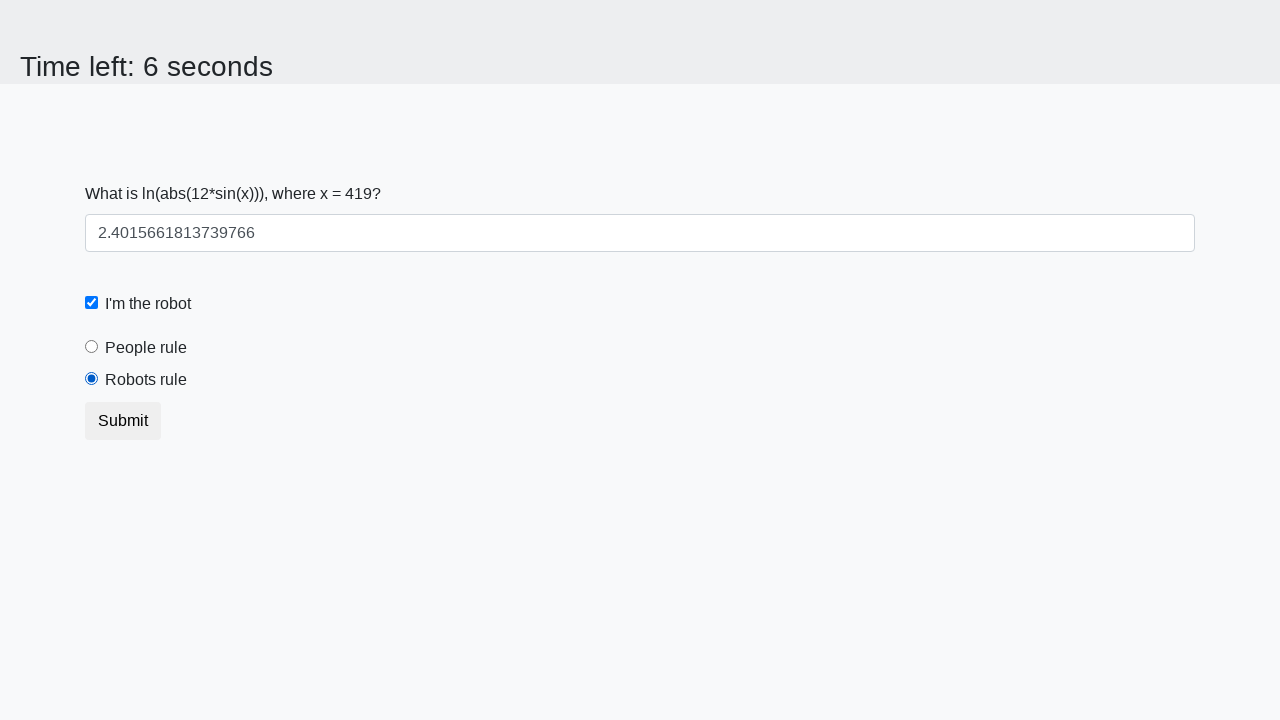

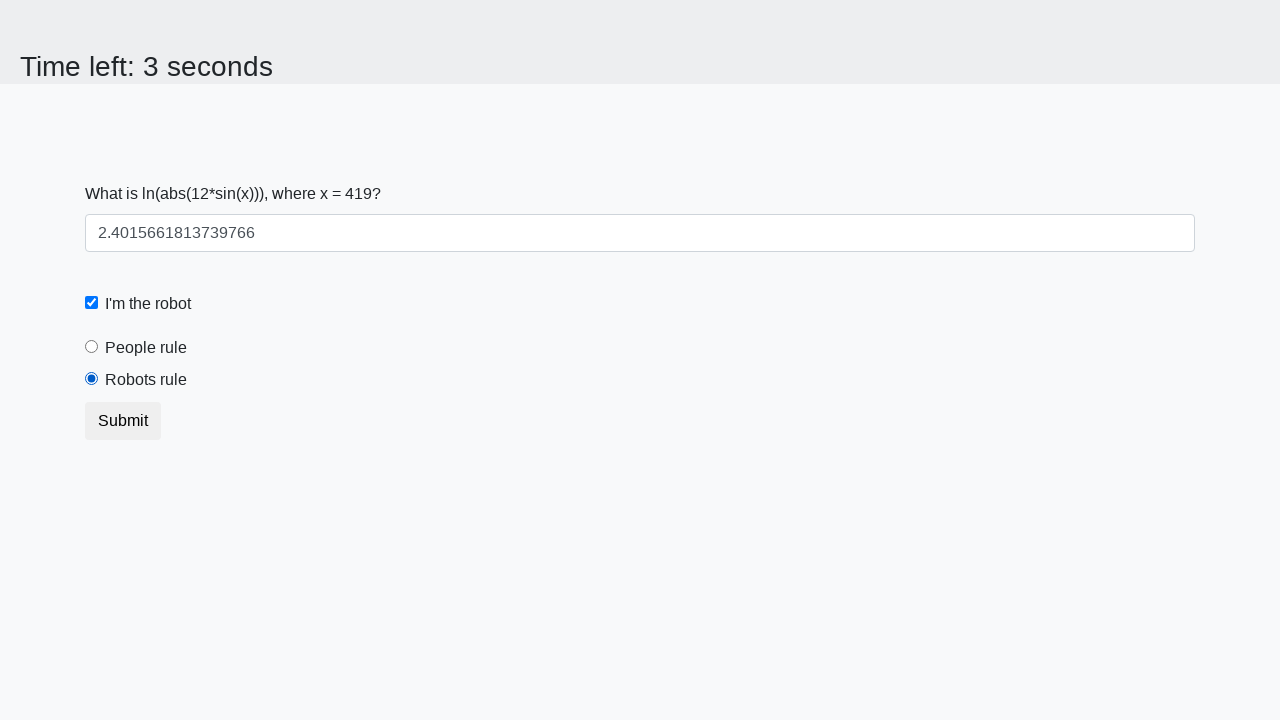